Tests that clear completed button is hidden when no completed items exist

Starting URL: https://demo.playwright.dev/todomvc

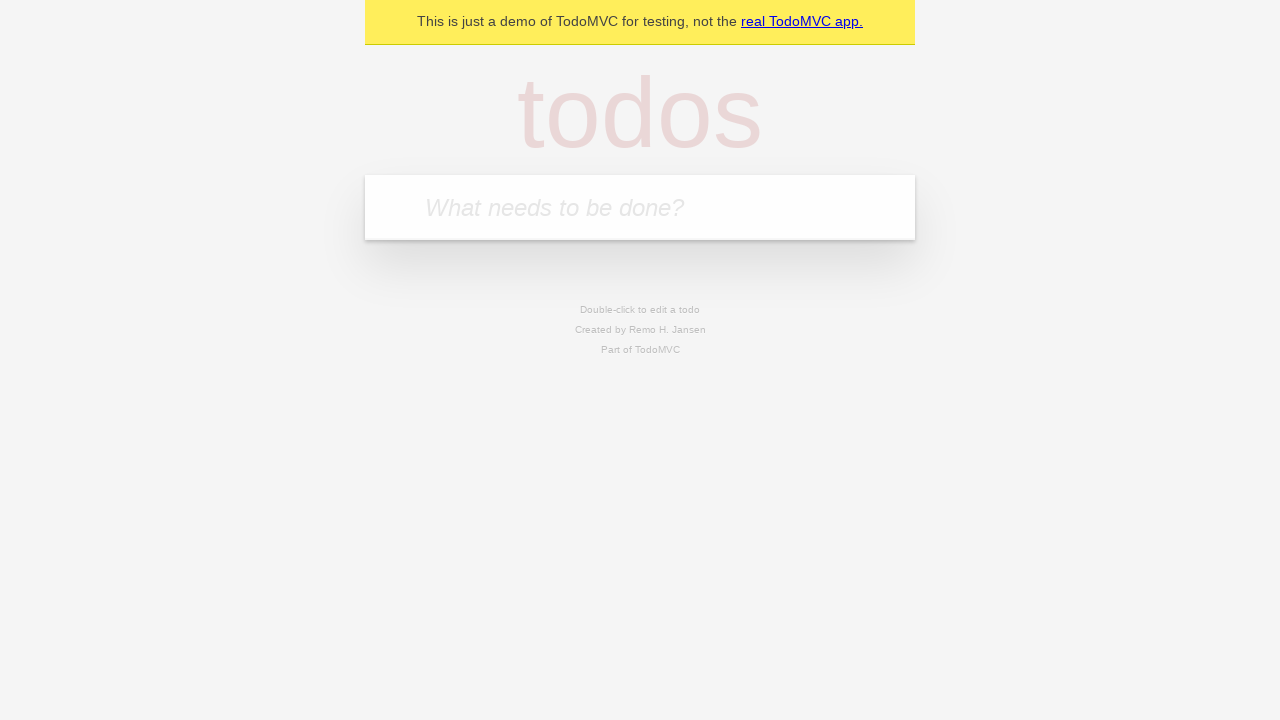

Filled new todo input with 'buy some cheese' on .new-todo
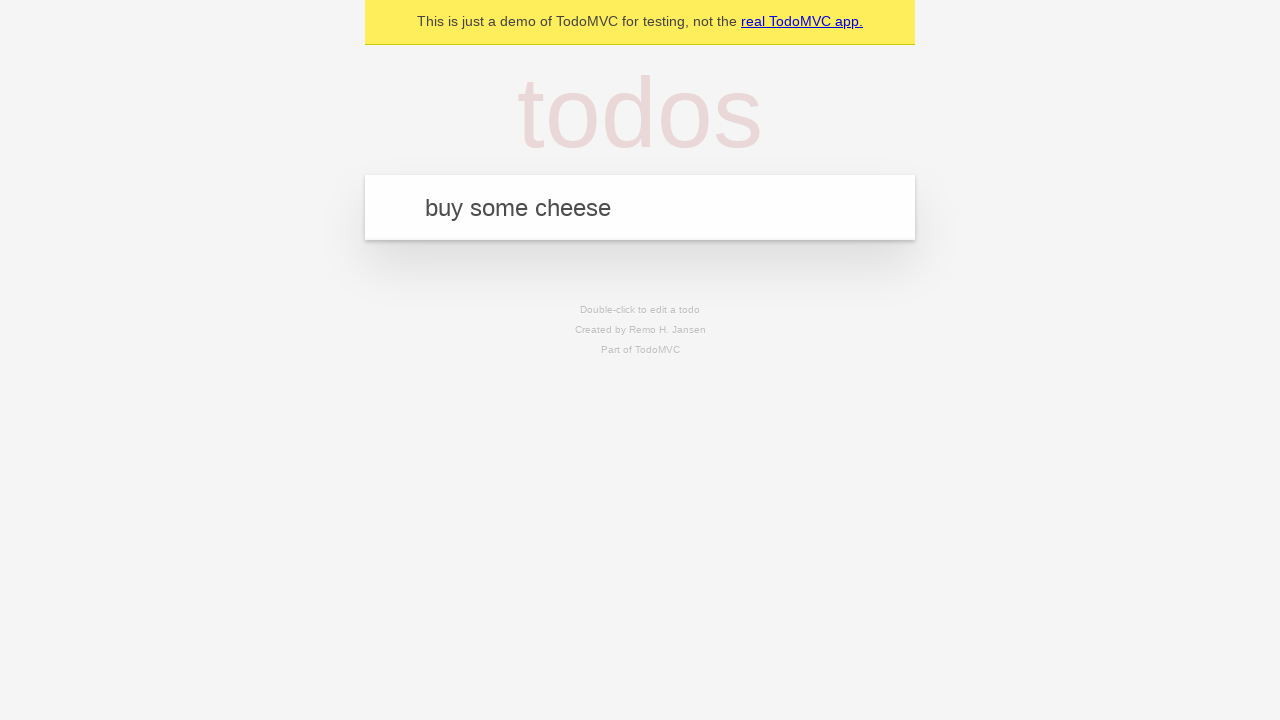

Pressed Enter to create first todo item on .new-todo
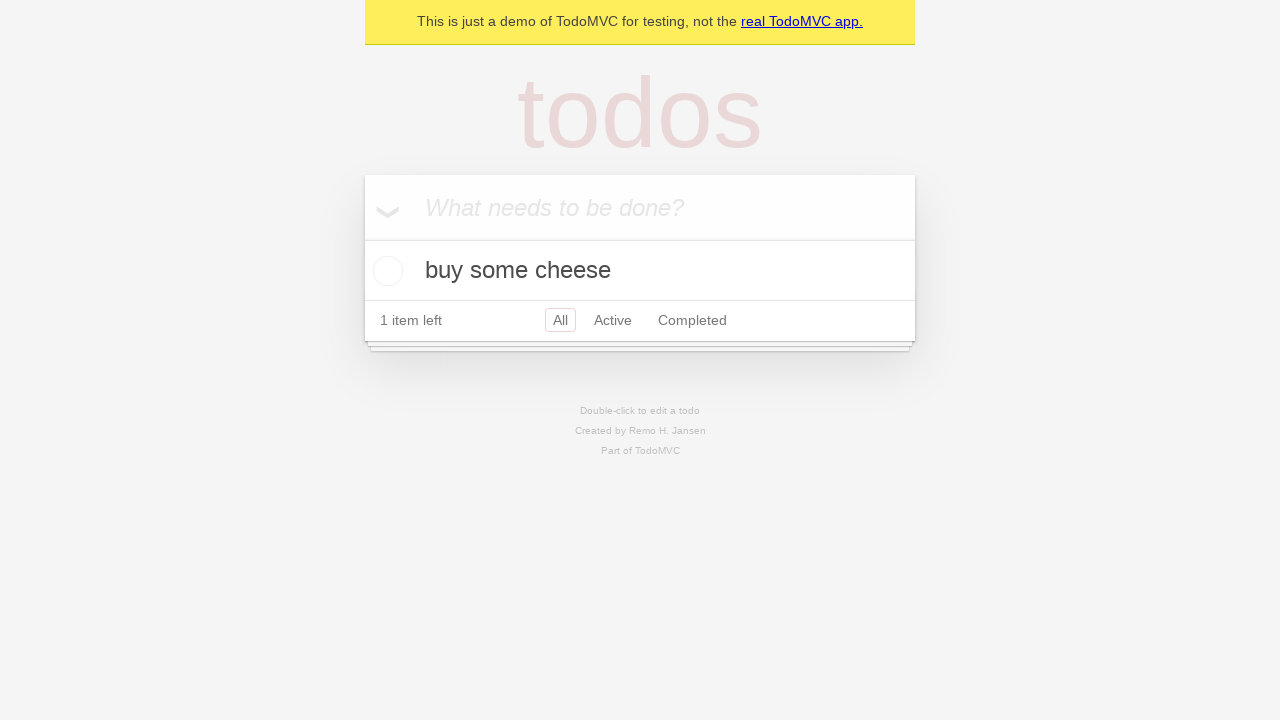

Filled new todo input with 'feed the cat' on .new-todo
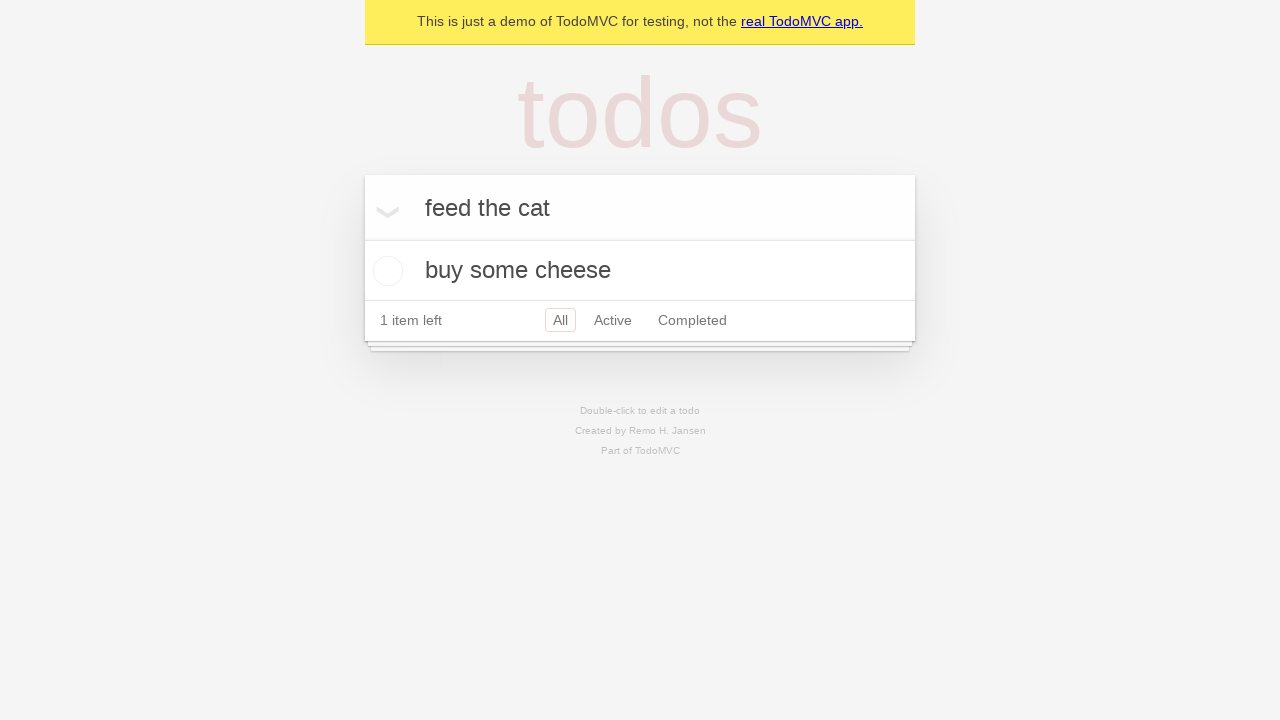

Pressed Enter to create second todo item on .new-todo
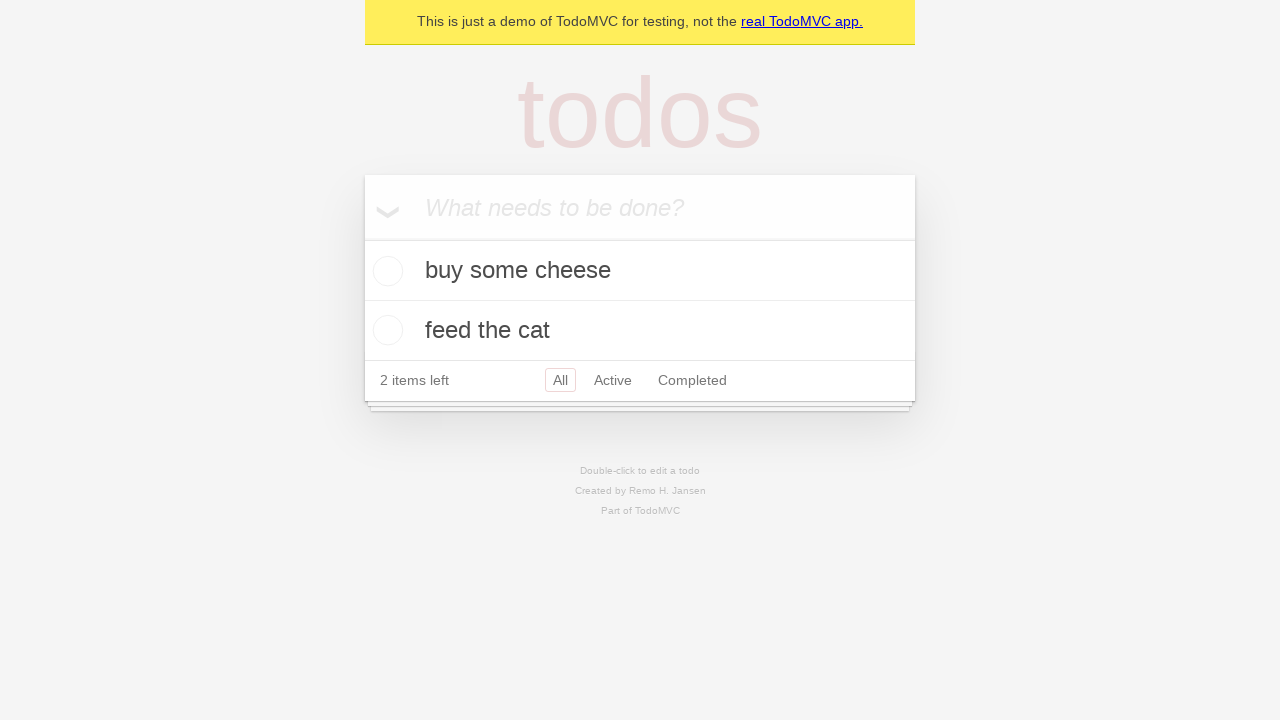

Filled new todo input with 'book a doctors appointment' on .new-todo
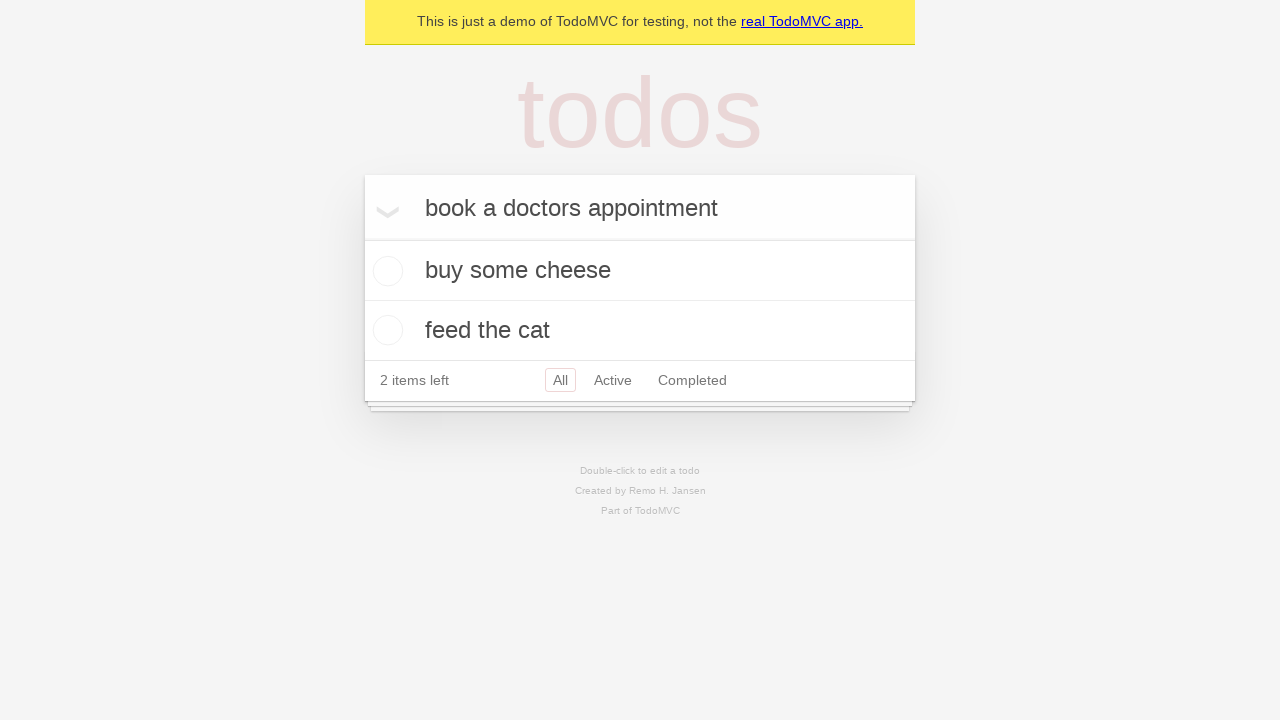

Pressed Enter to create third todo item on .new-todo
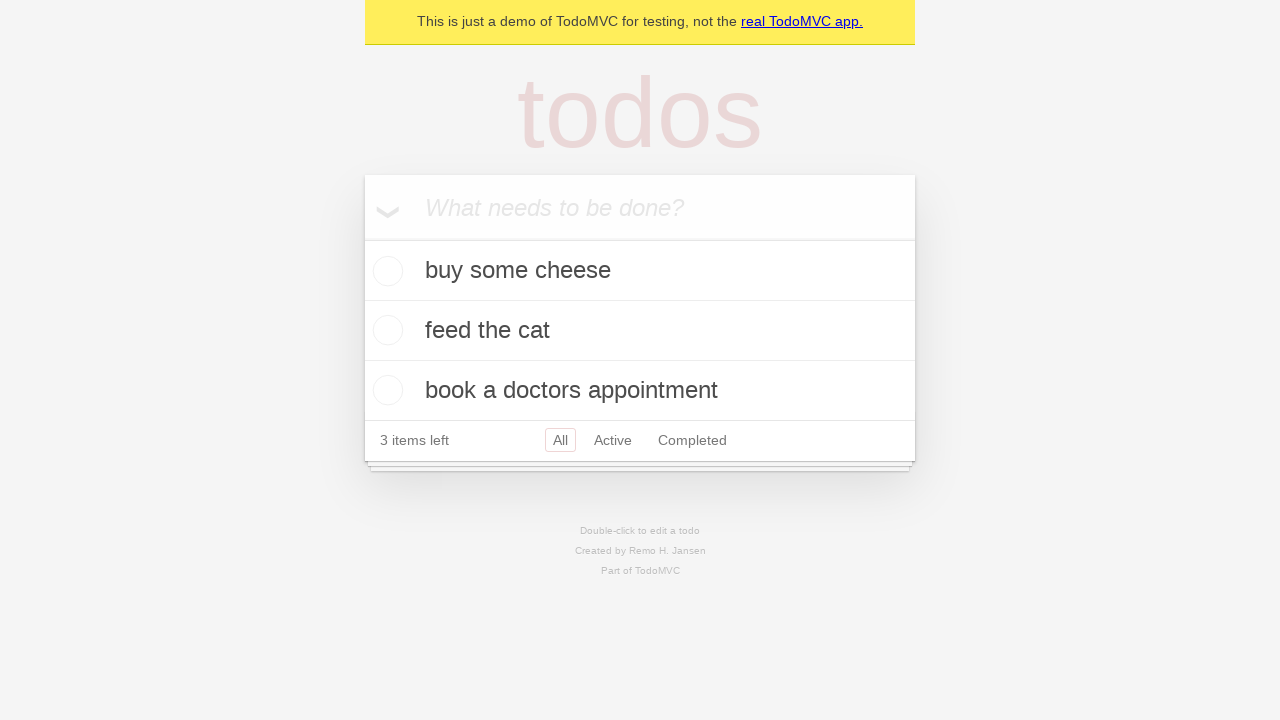

Waited for all three todo items to be displayed
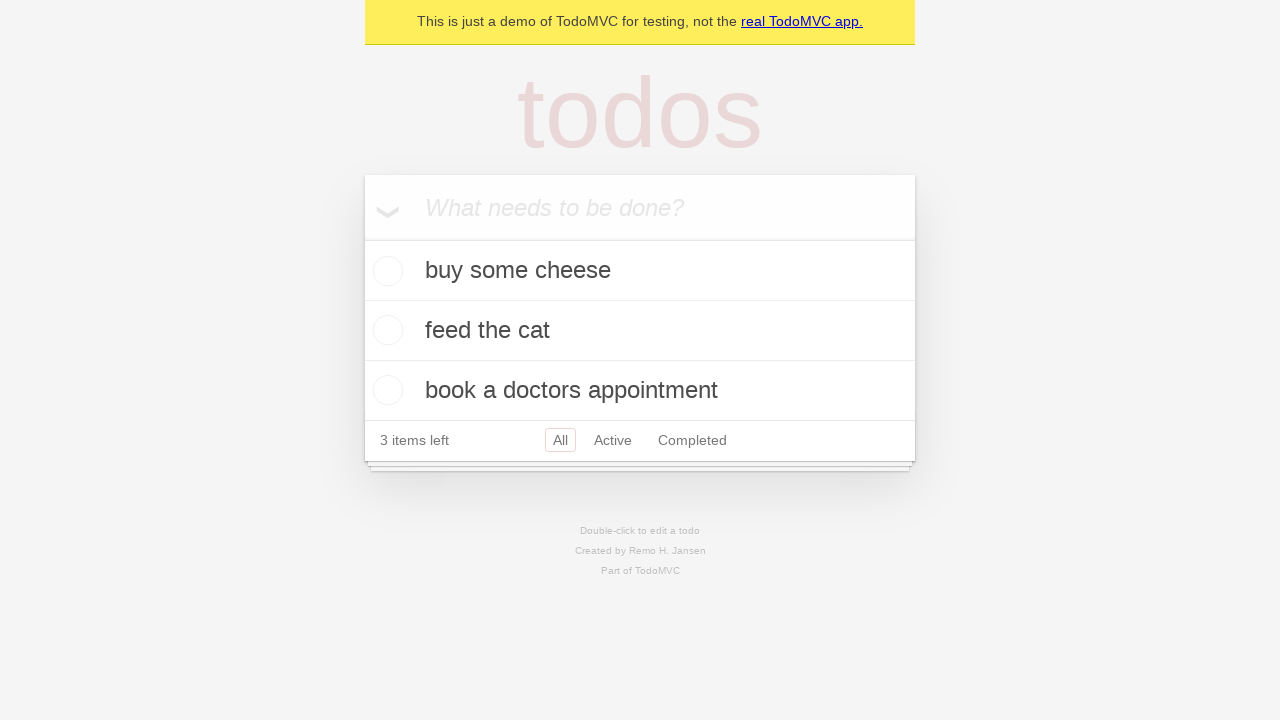

Checked the first todo item as completed at (385, 271) on .todo-list li .toggle >> nth=0
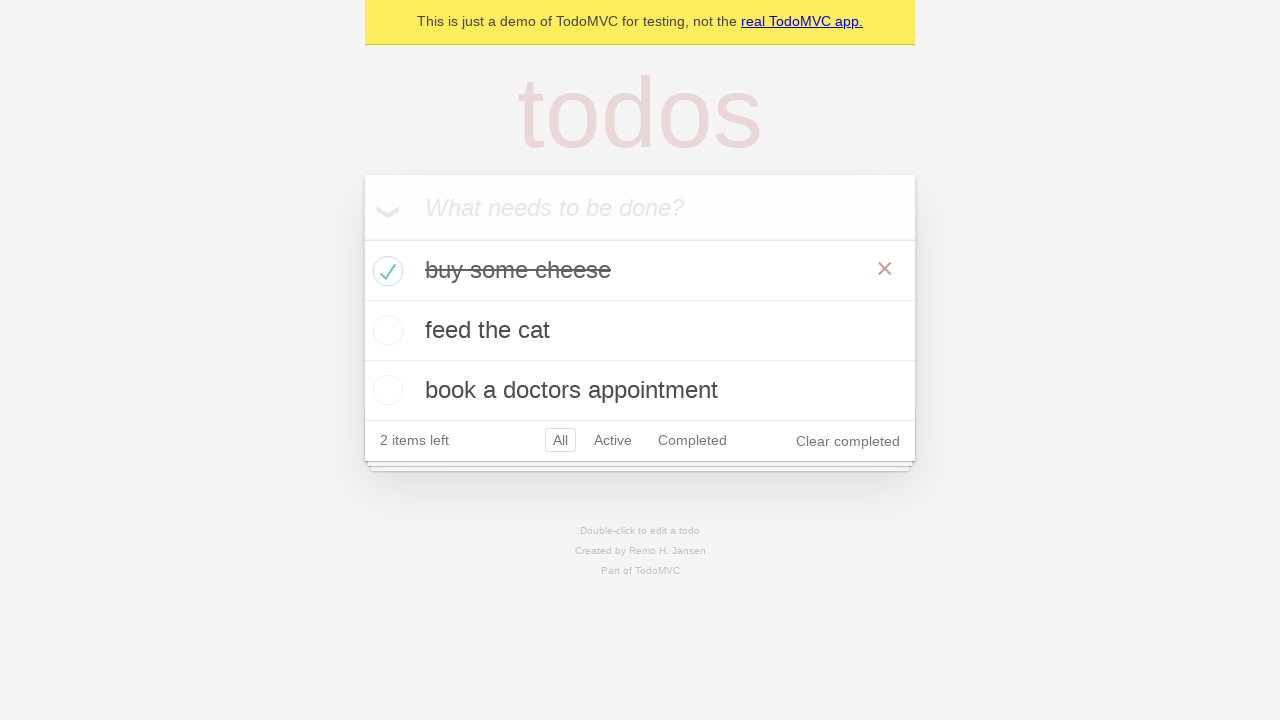

Clicked clear completed button to remove completed item at (848, 441) on .clear-completed
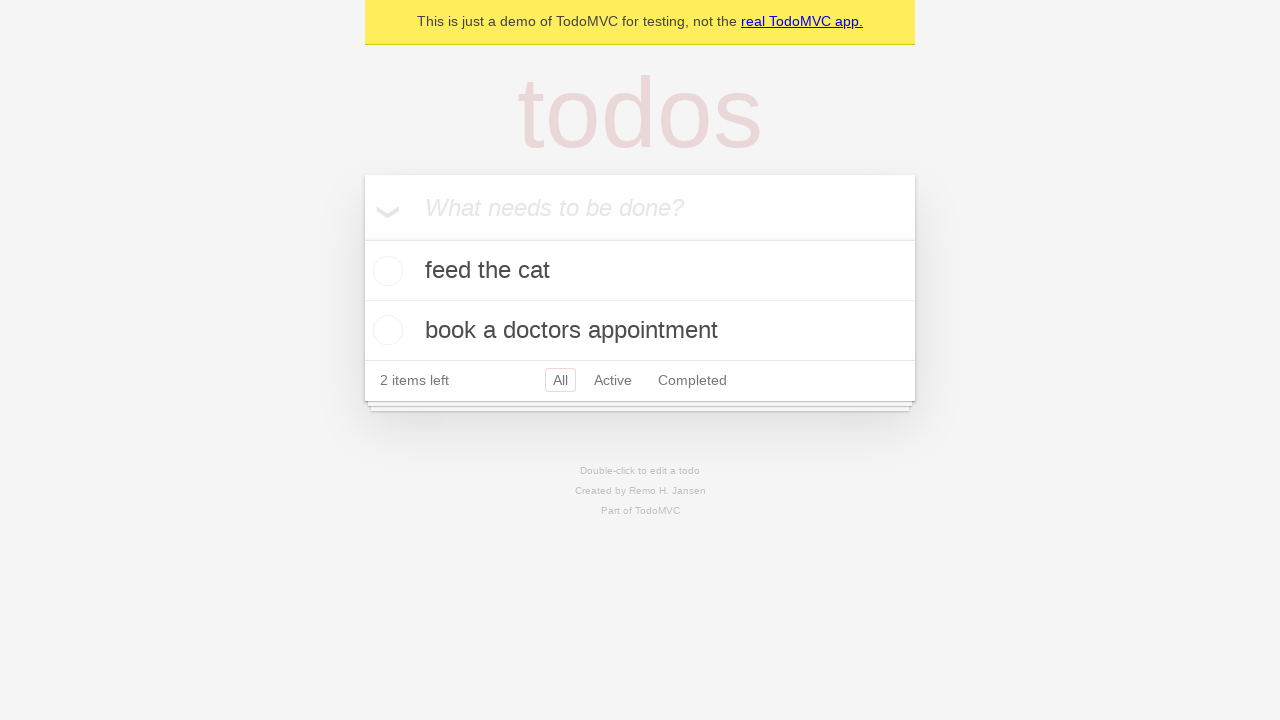

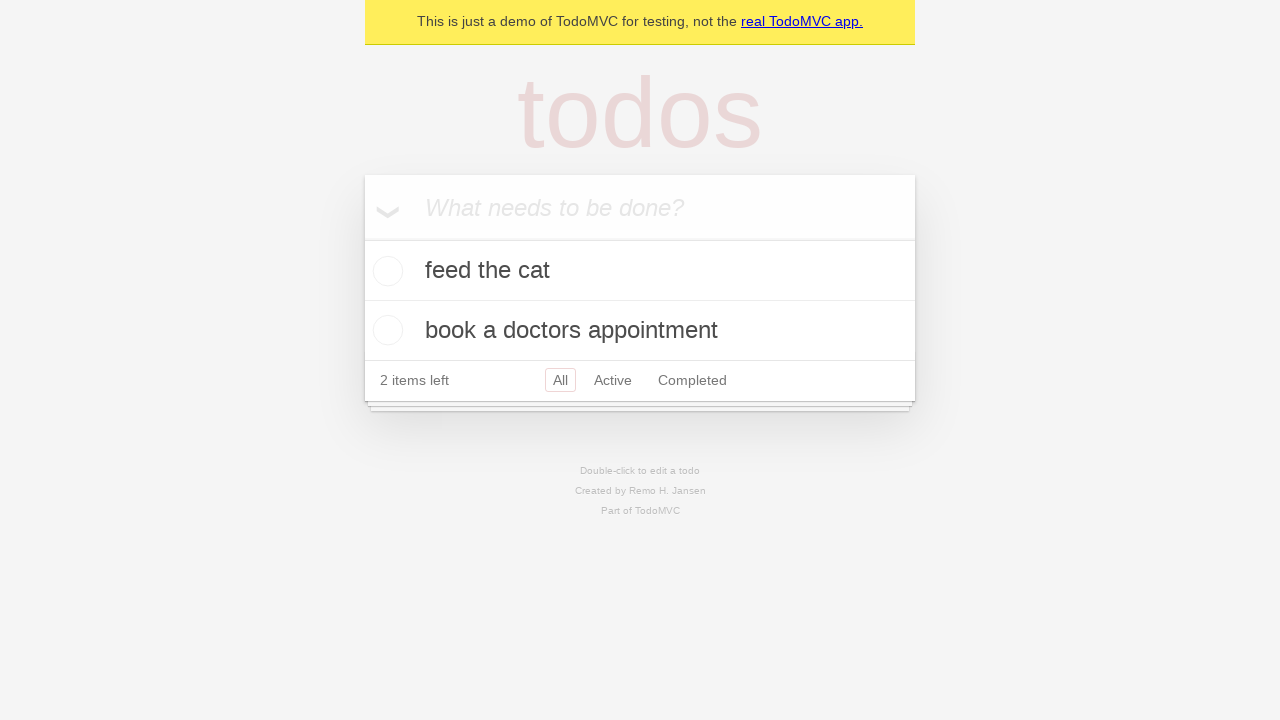